Tests jQuery UI custom dropdown functionality by clicking to open the dropdown menu and selecting an item (number "5") from the list

Starting URL: https://jqueryui.com/resources/demos/selectmenu/default.html

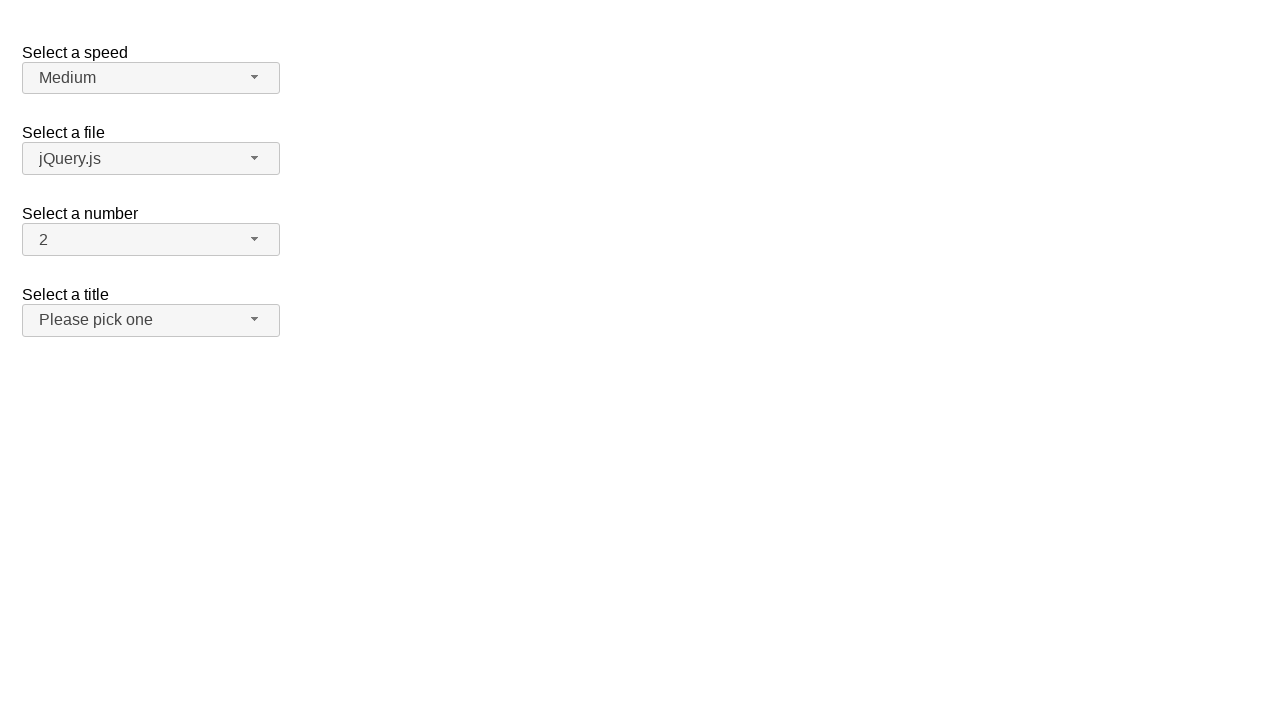

Clicked dropdown button to expand jQuery UI selectmenu options at (255, 239) on span#number-button span.ui-selectmenu-icon
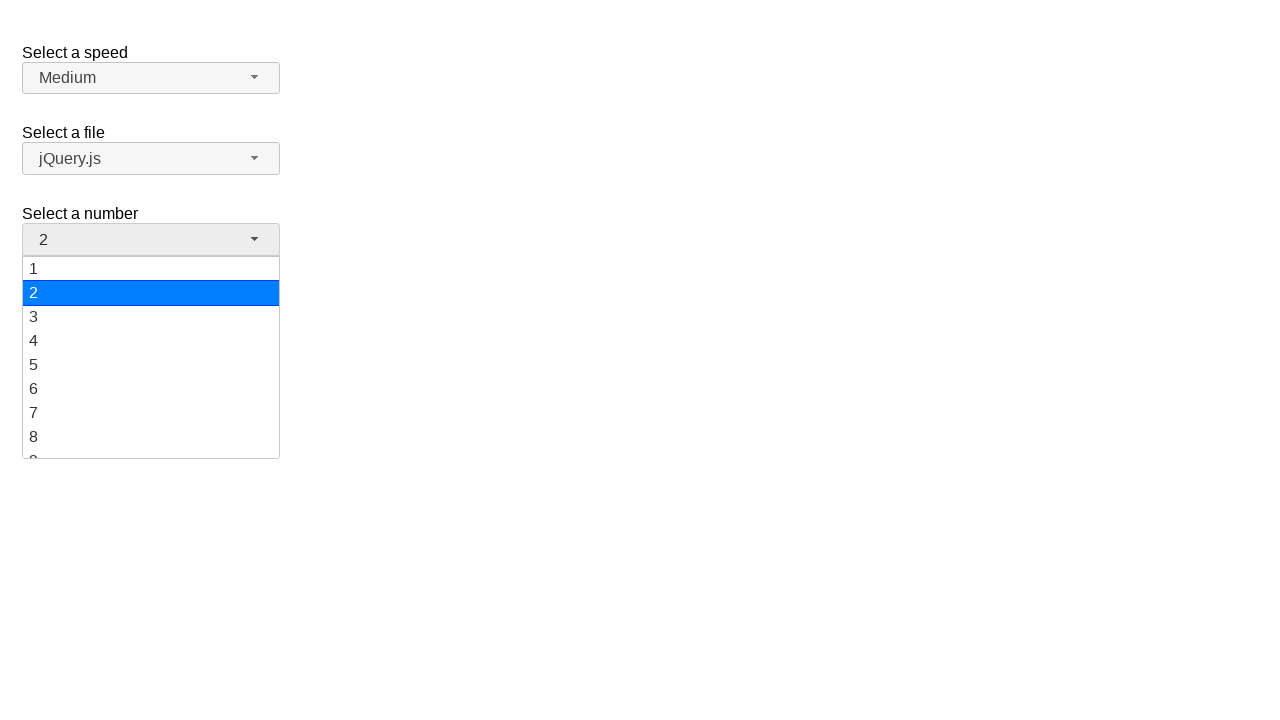

Dropdown menu items loaded and became visible
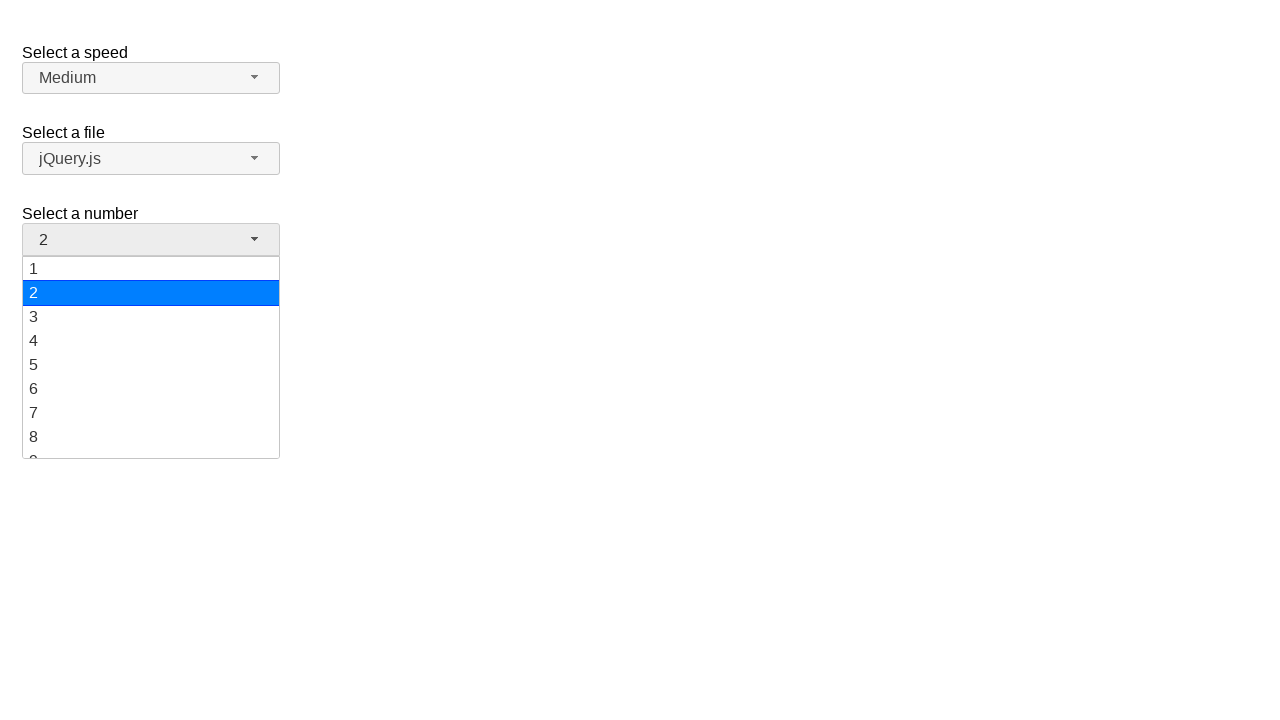

Selected option '5' from the dropdown menu at (151, 365) on ul#number-menu div:has-text('5')
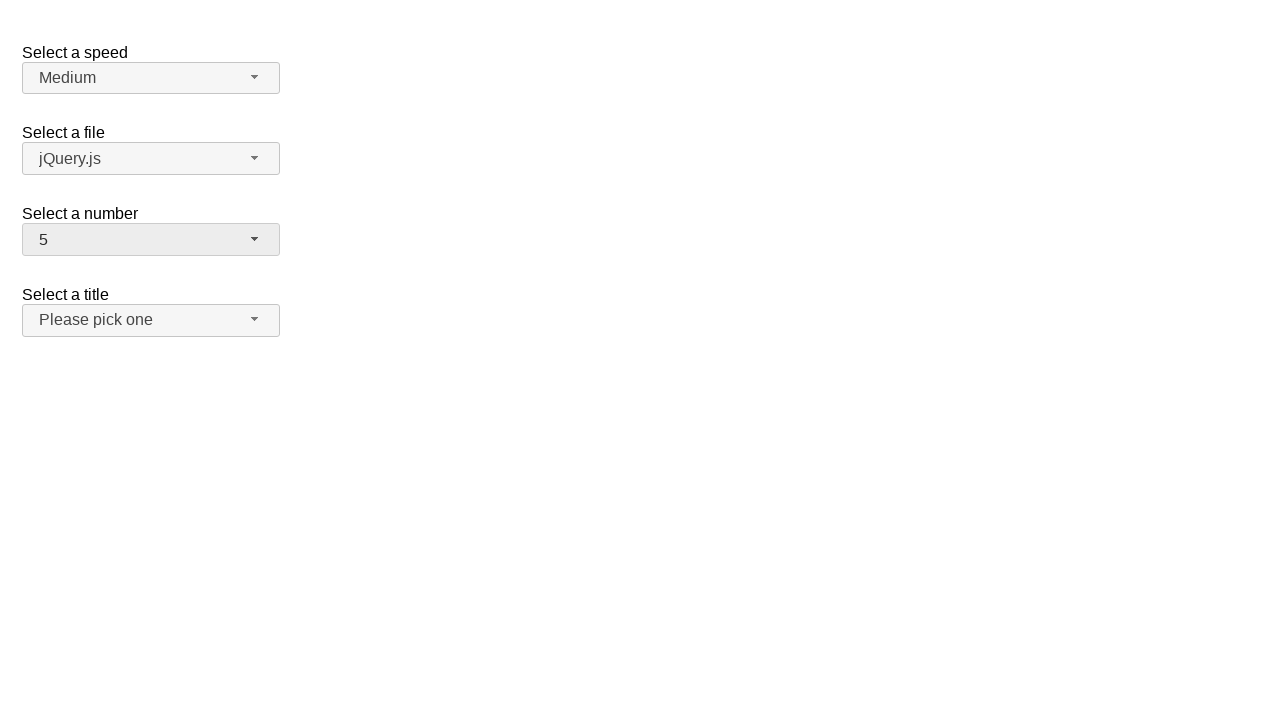

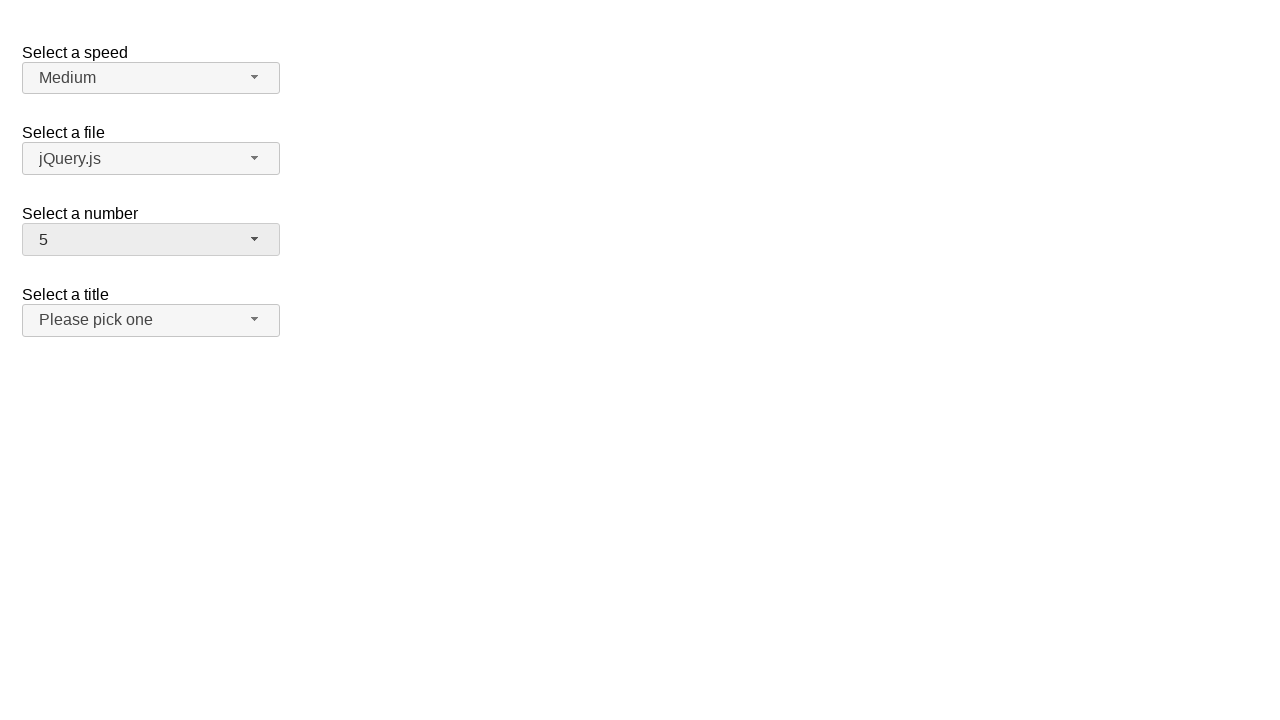